Tests that an error message is displayed when attempting to login with invalid credentials

Starting URL: https://login.salesforce.com

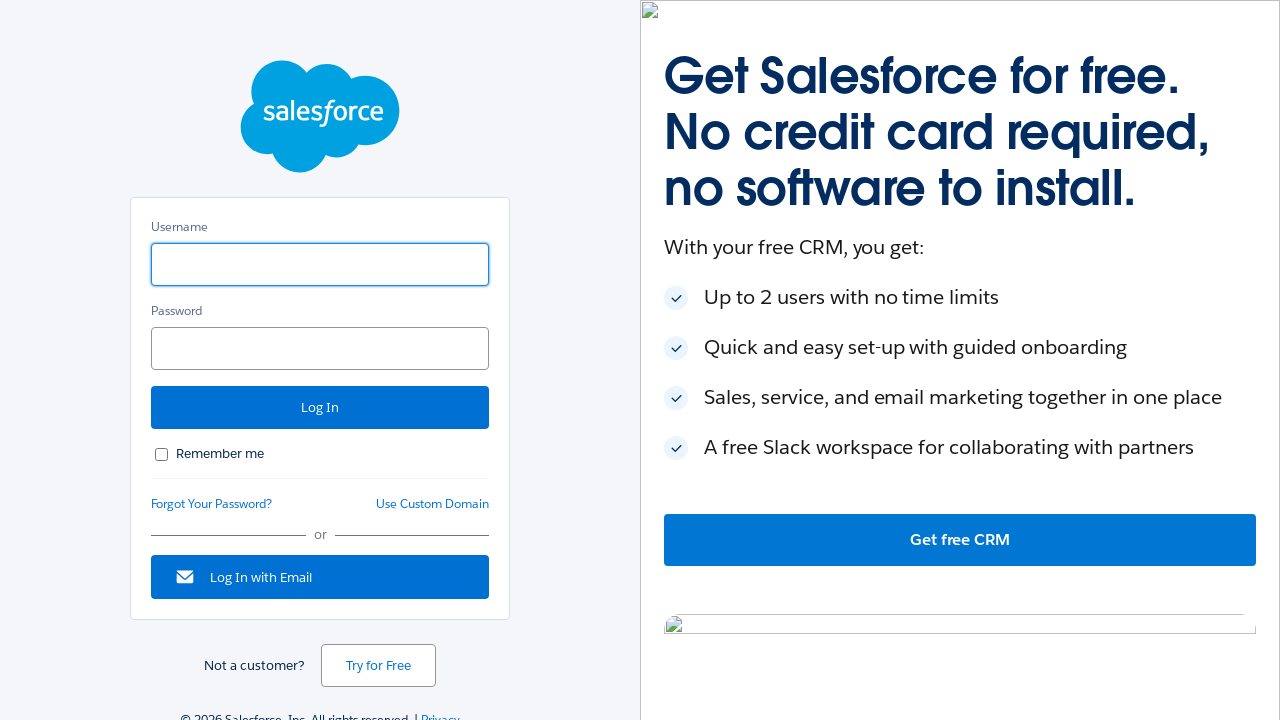

Filled username field with invalid credentials 'invalid_user@test.com' on //input[@id='username']
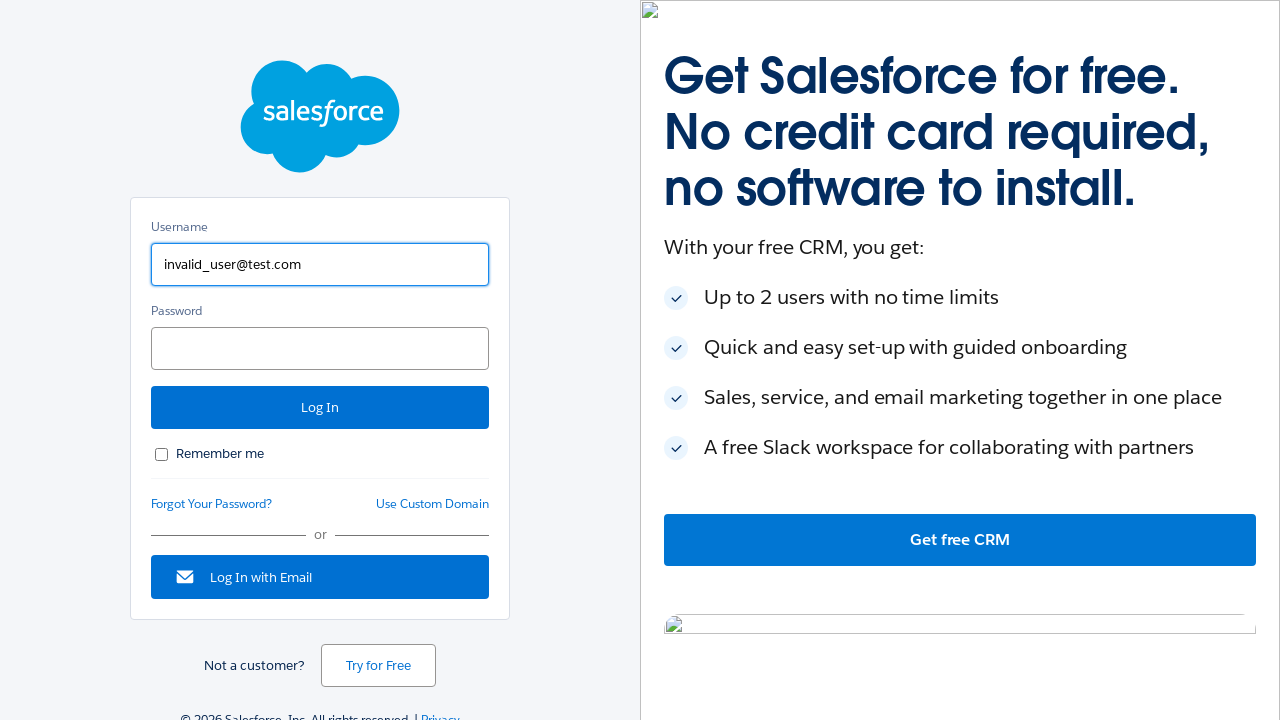

Filled password field with invalid password 'wrongpass123' on //input[@id='password']
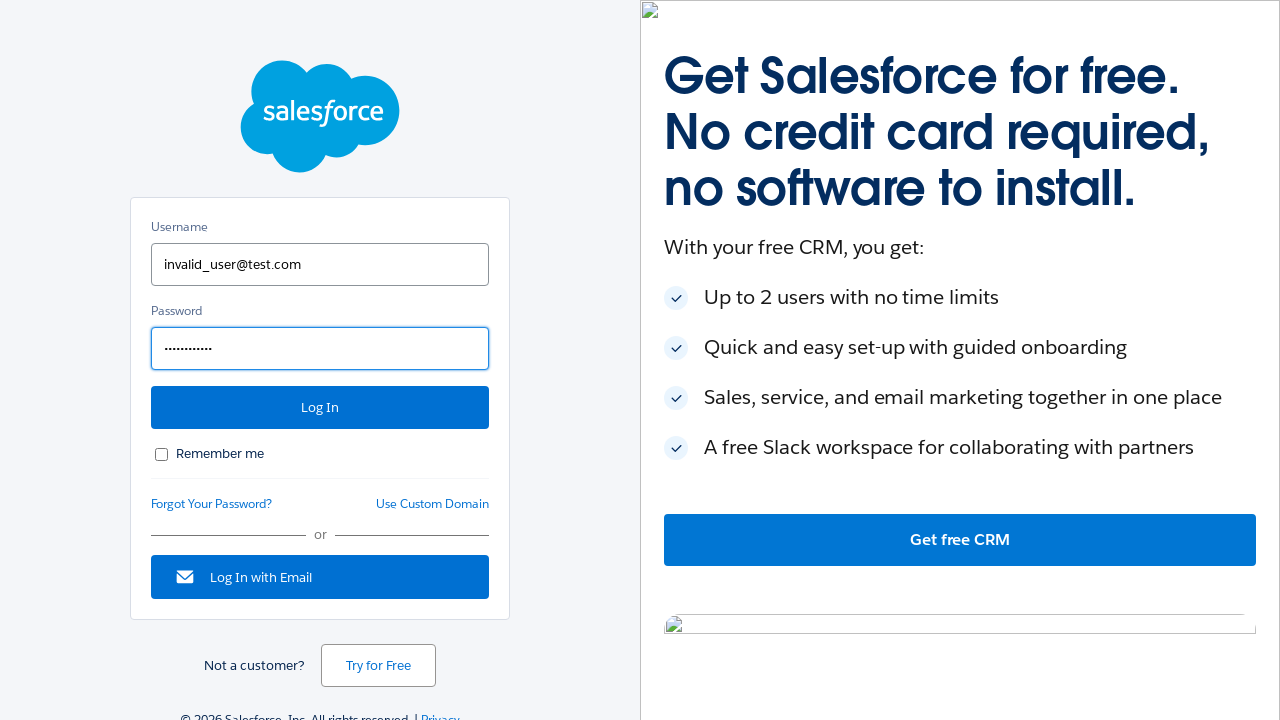

Clicked login button to attempt authentication with invalid credentials at (320, 408) on xpath=//input[@id='Login']
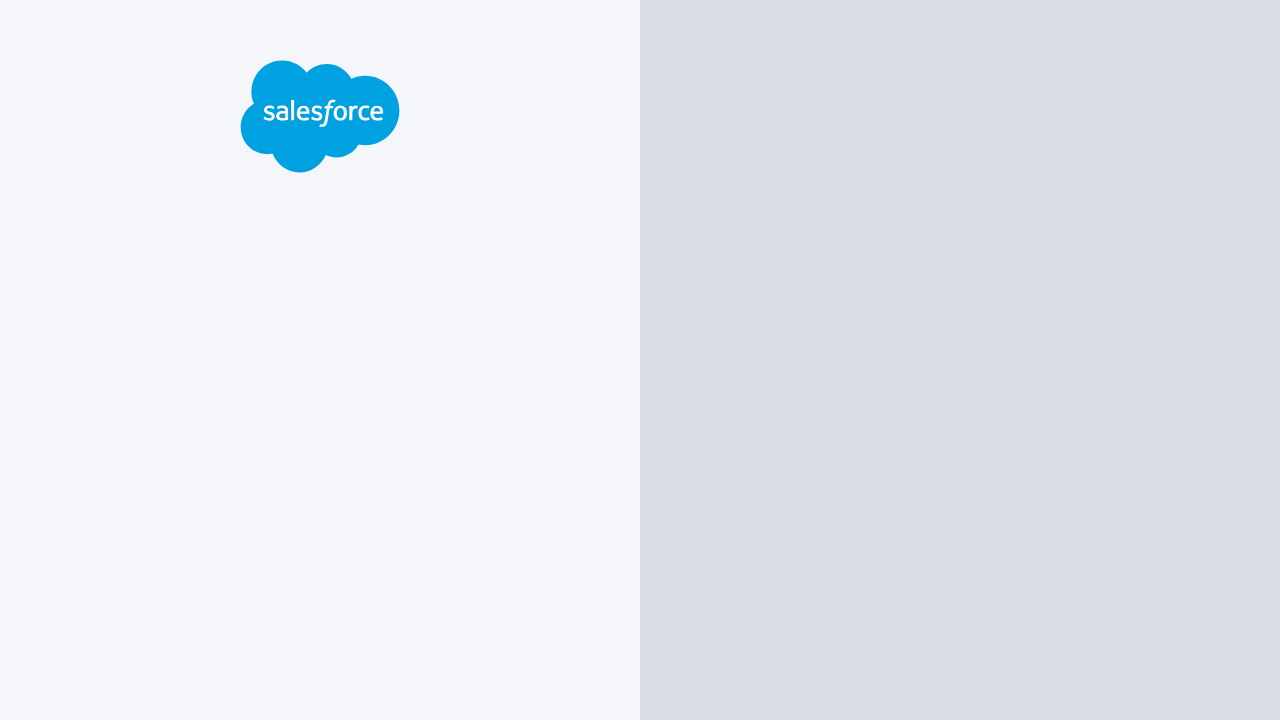

Error message displayed confirming login failed with invalid credentials
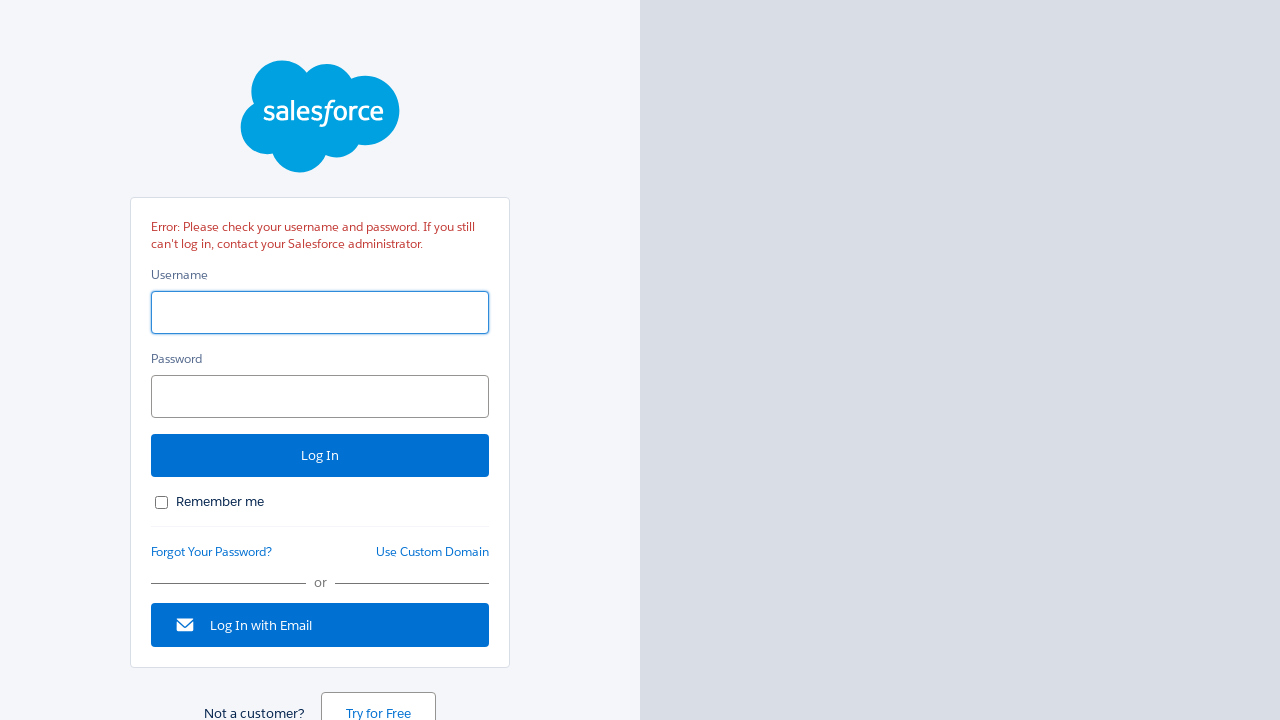

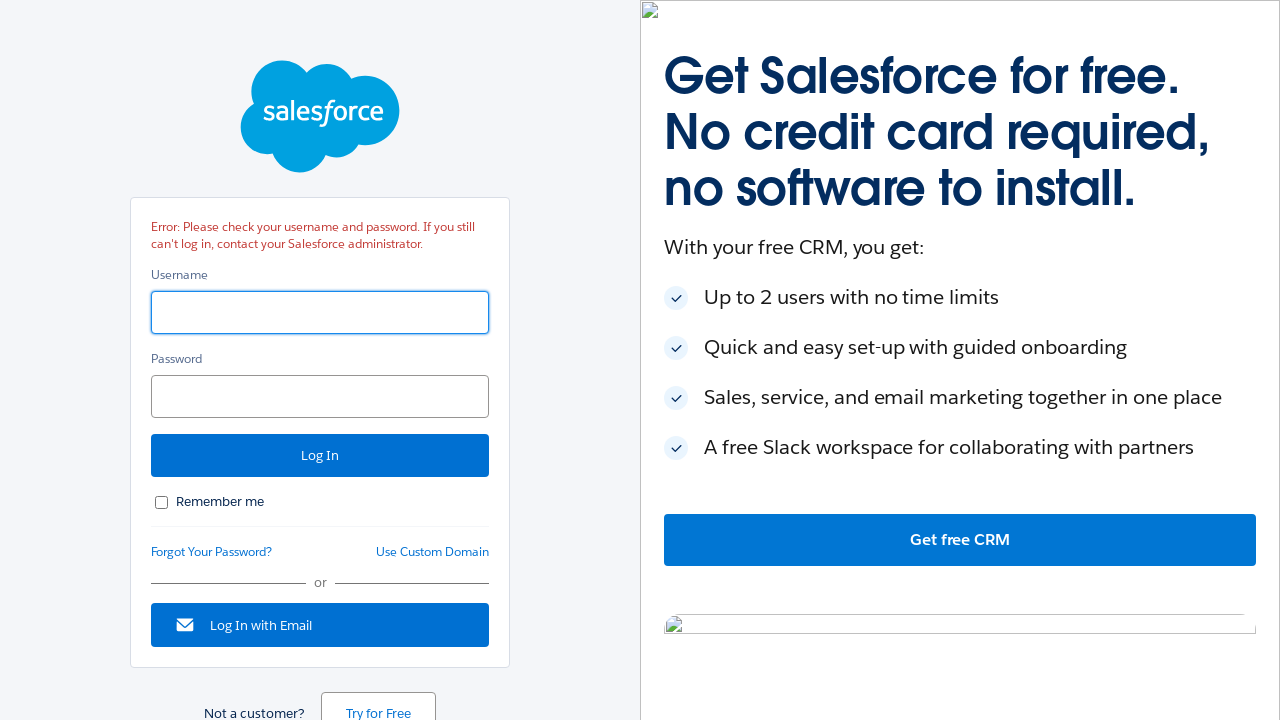